Navigates to a page, finds and clicks a specific link based on a mathematical calculation, fills out a form with personal information, and submits it

Starting URL: http://suninjuly.github.io/find_link_text

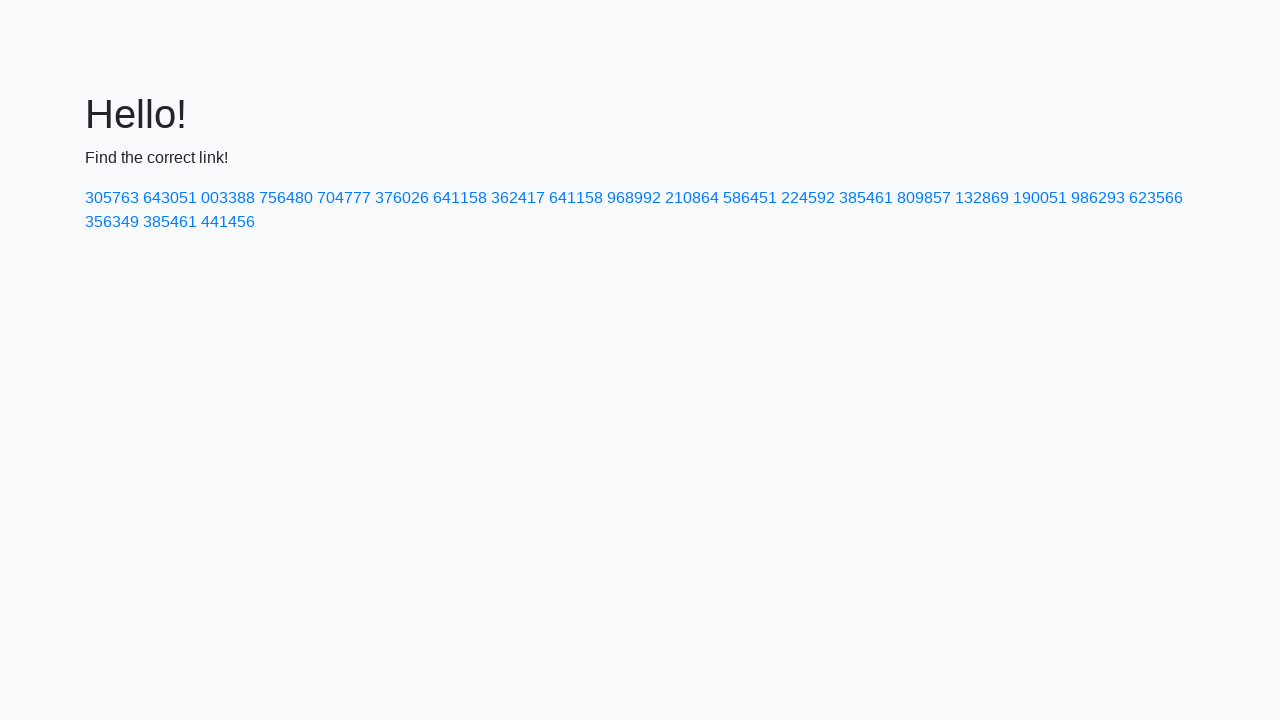

Clicked link with calculated text '224592' at (808, 198) on a:has-text('224592')
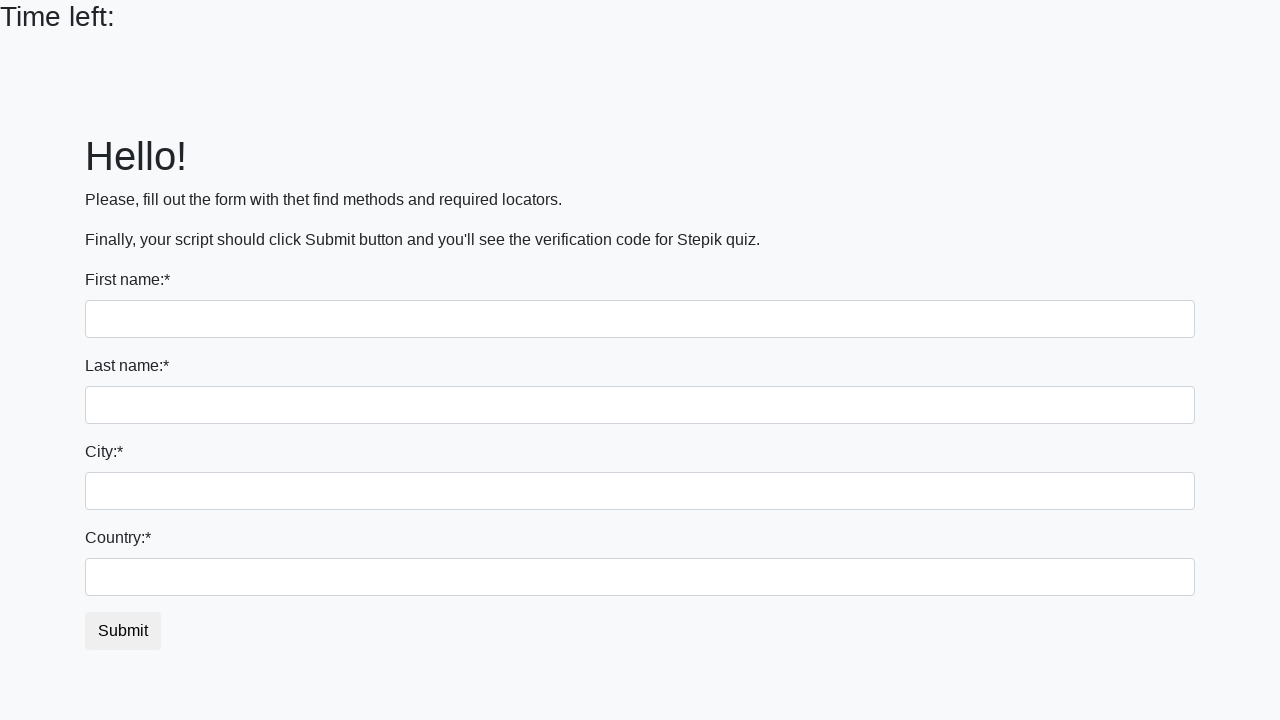

Filled first name field with 'Ivan' on input:first-of-type
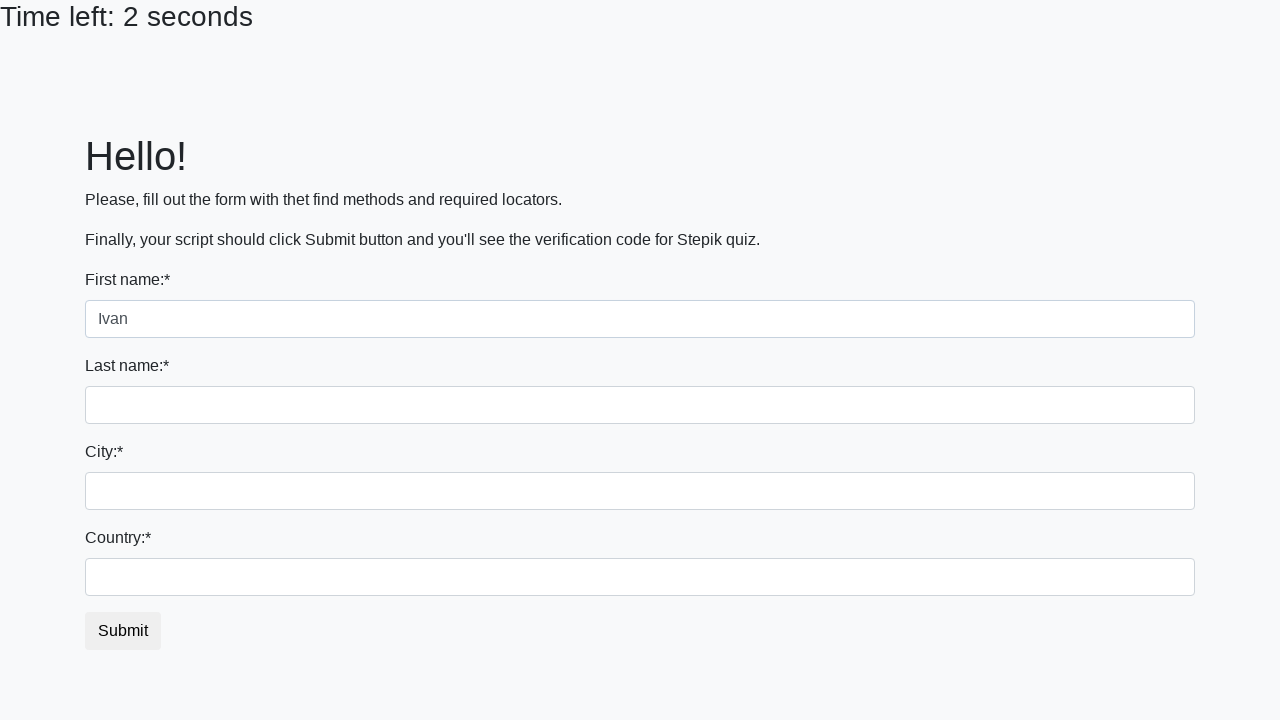

Filled last name field with 'Petrov' on input[name='last_name']
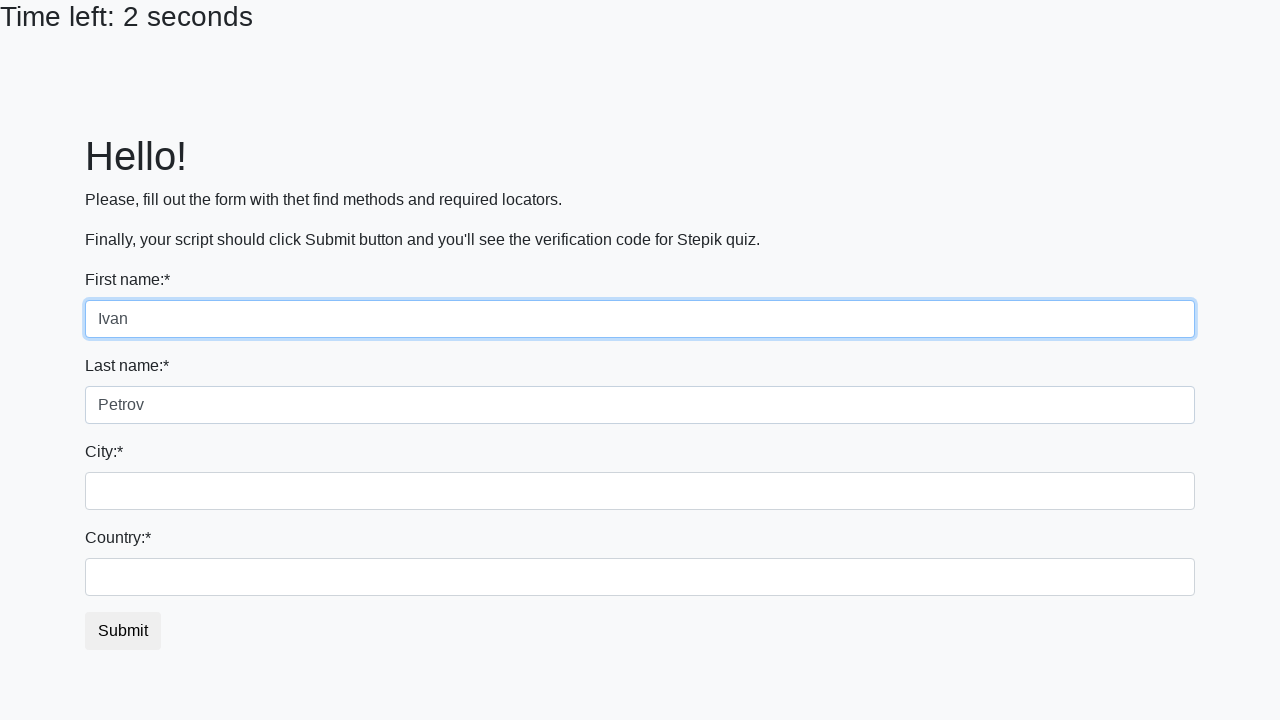

Filled city field with 'Smolensk' on .form-control.city
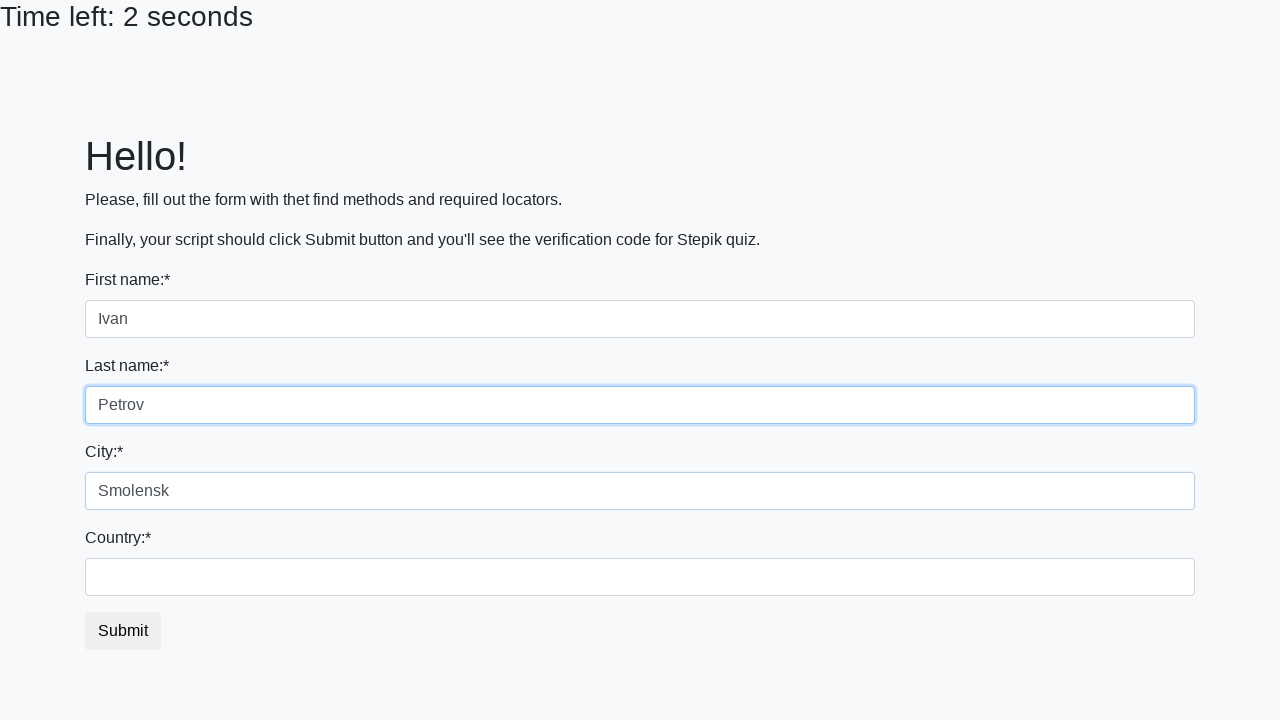

Filled country field with 'Russia' on #country
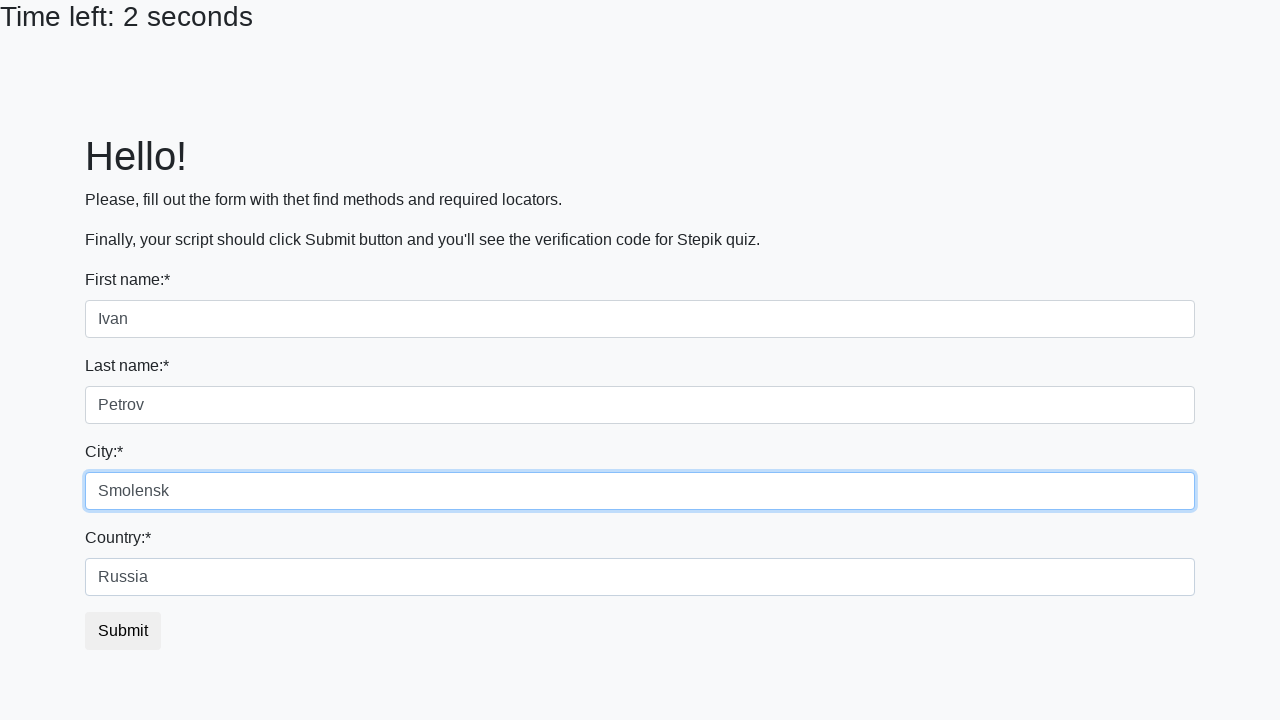

Clicked submit button to submit the form at (123, 631) on button.btn
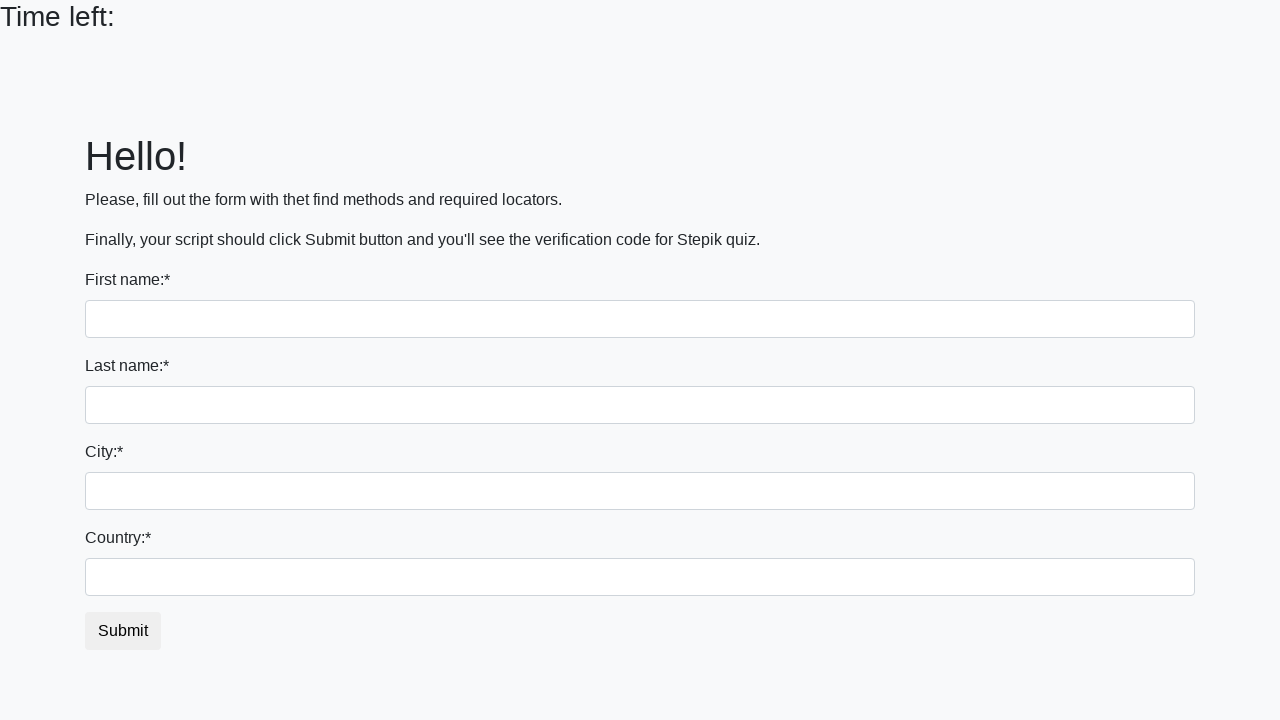

Set up dialog handler to accept alerts
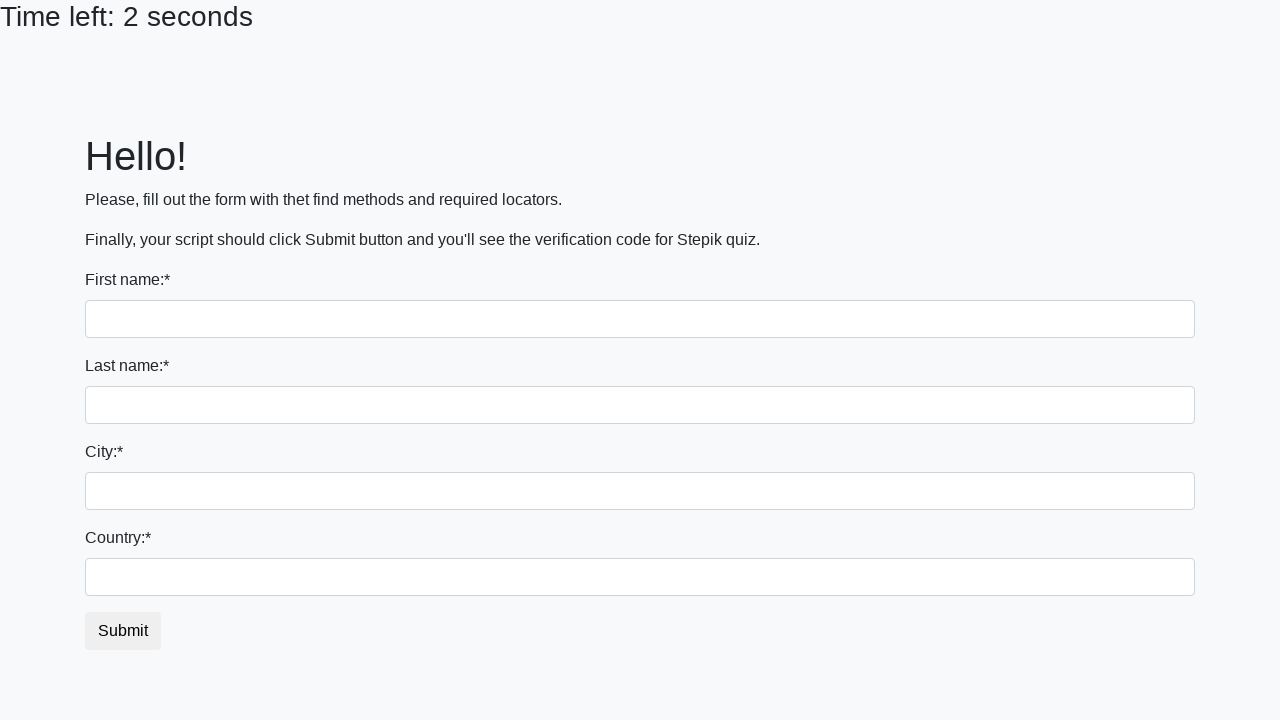

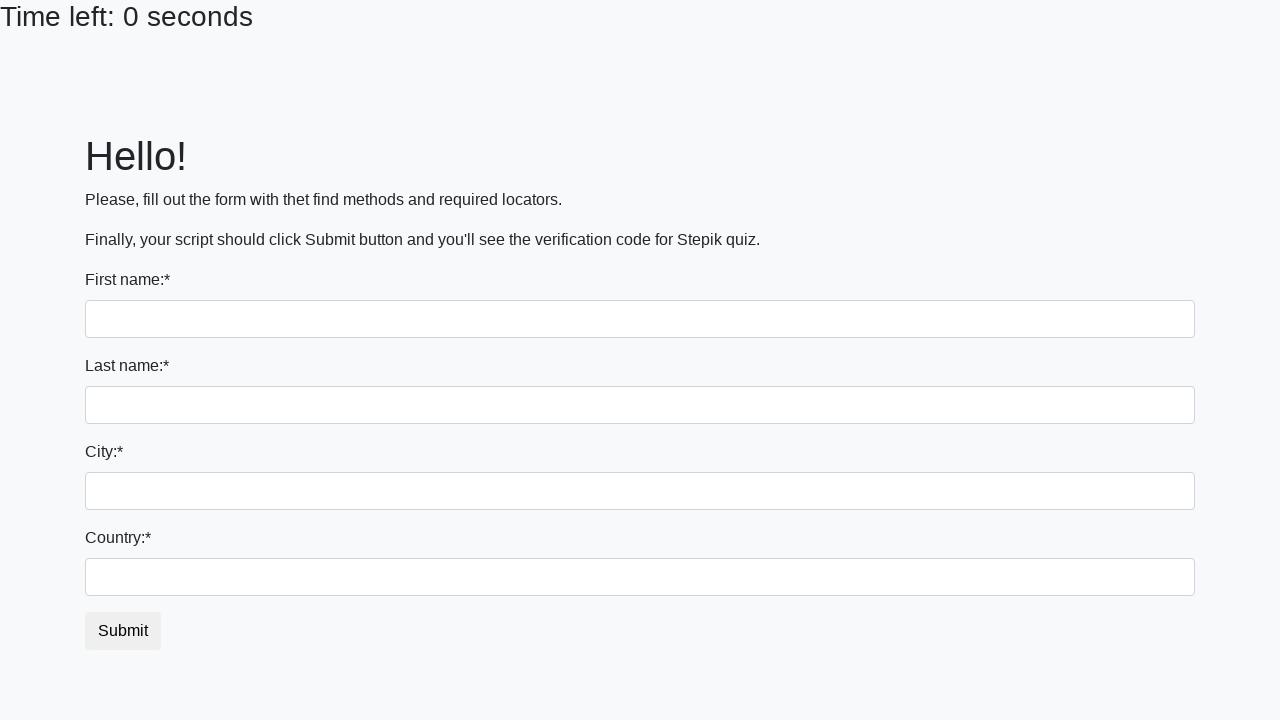